Tests accordion functionality by clicking on the 'Platform Portability' accordion section to expand it

Starting URL: https://www.automationtesting.co.uk/accordion.html

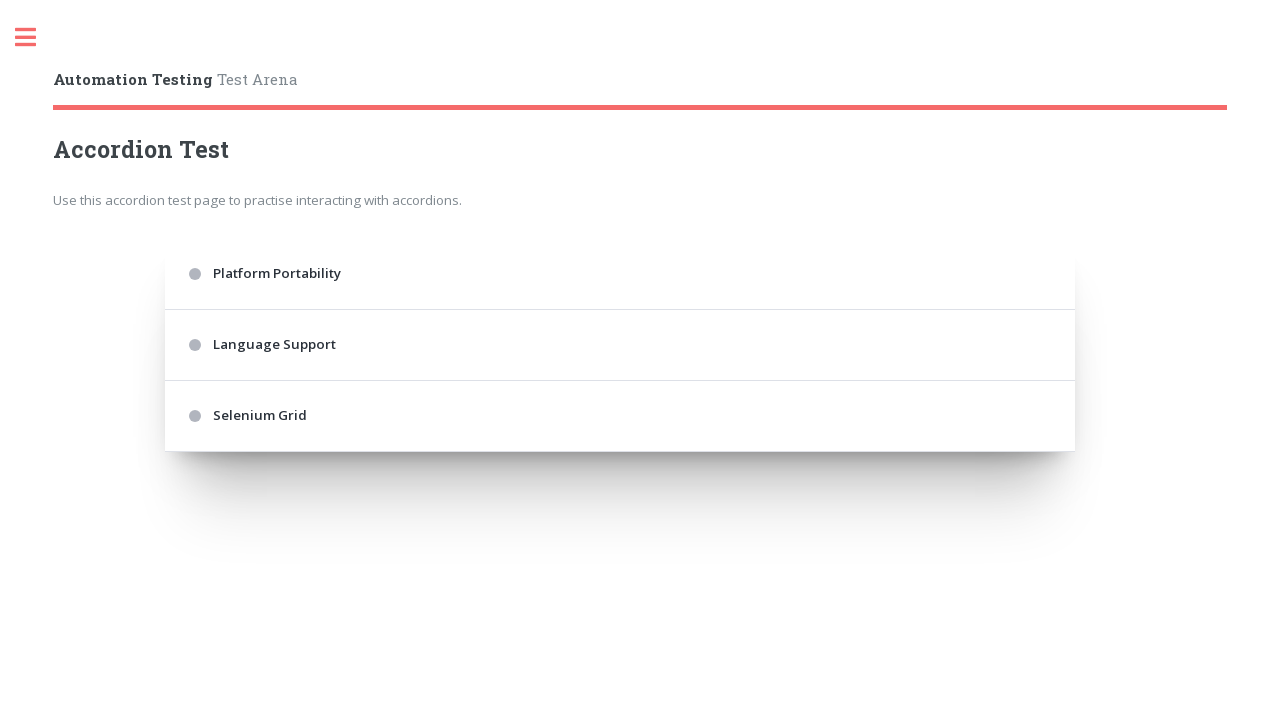

Navigated to accordion test page
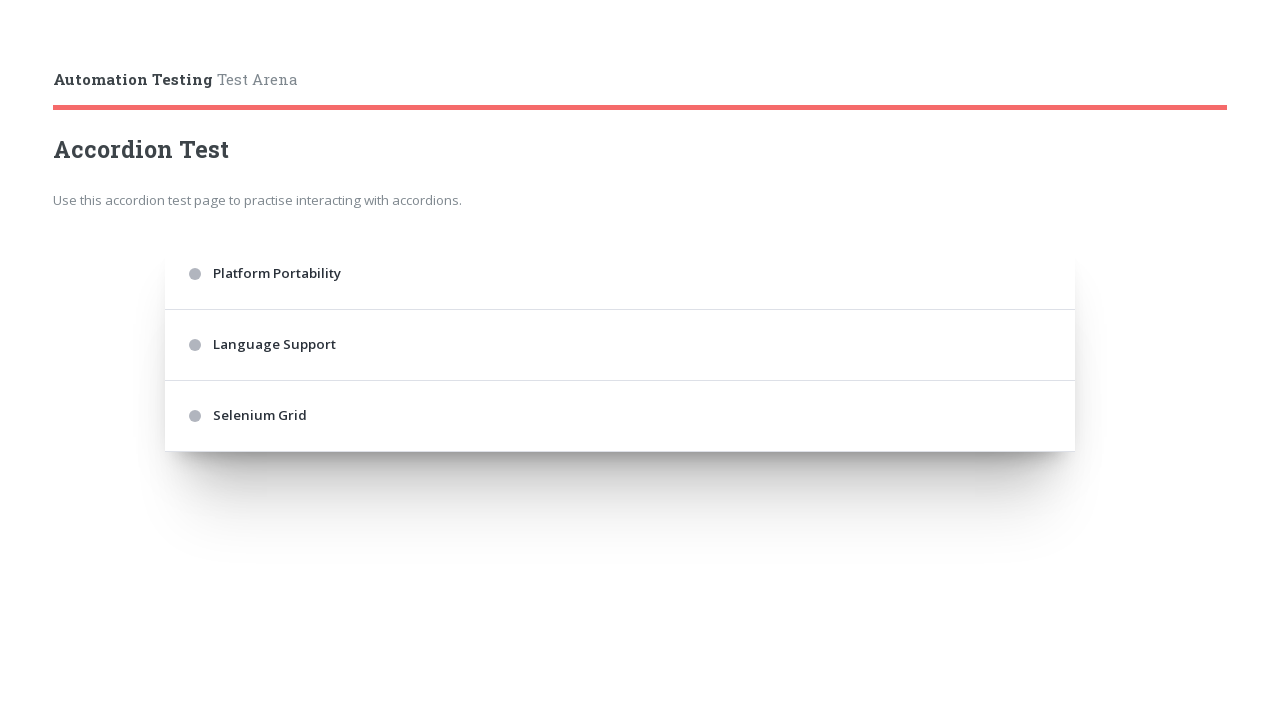

Clicked on the 'Platform Portability' accordion section to expand it at (620, 274) on xpath=//div[text() = 'Platform Portability']
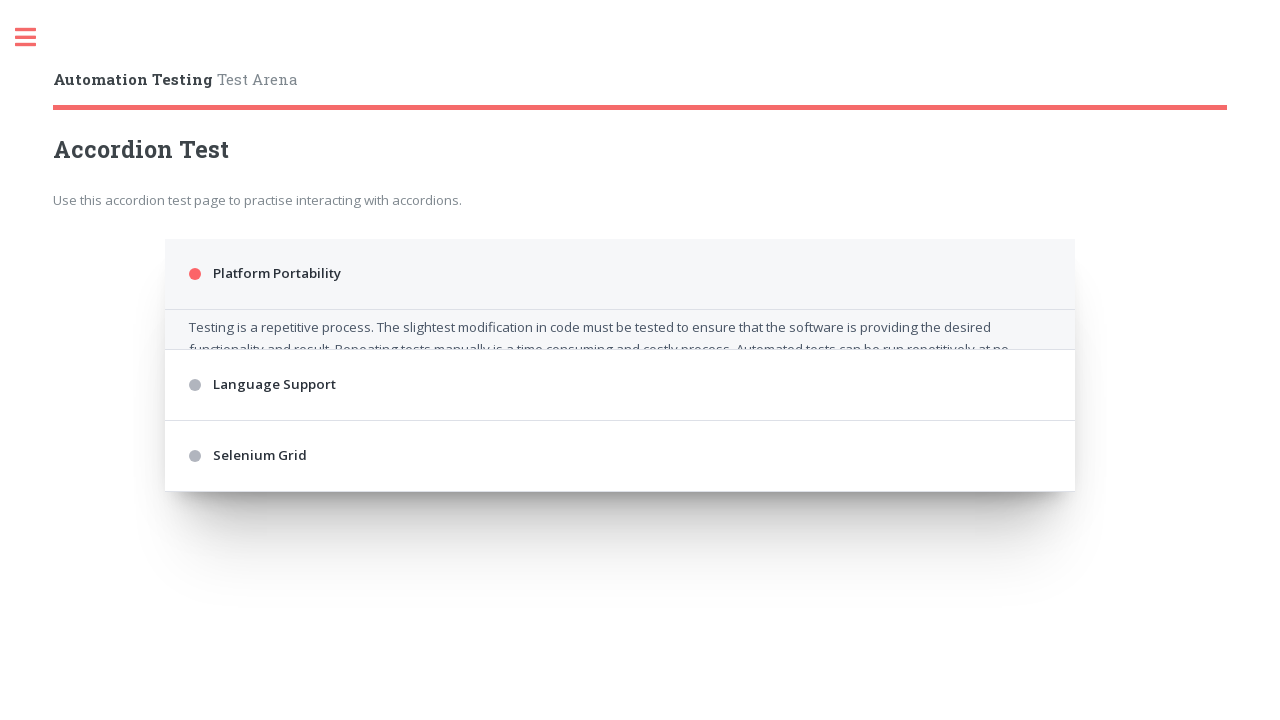

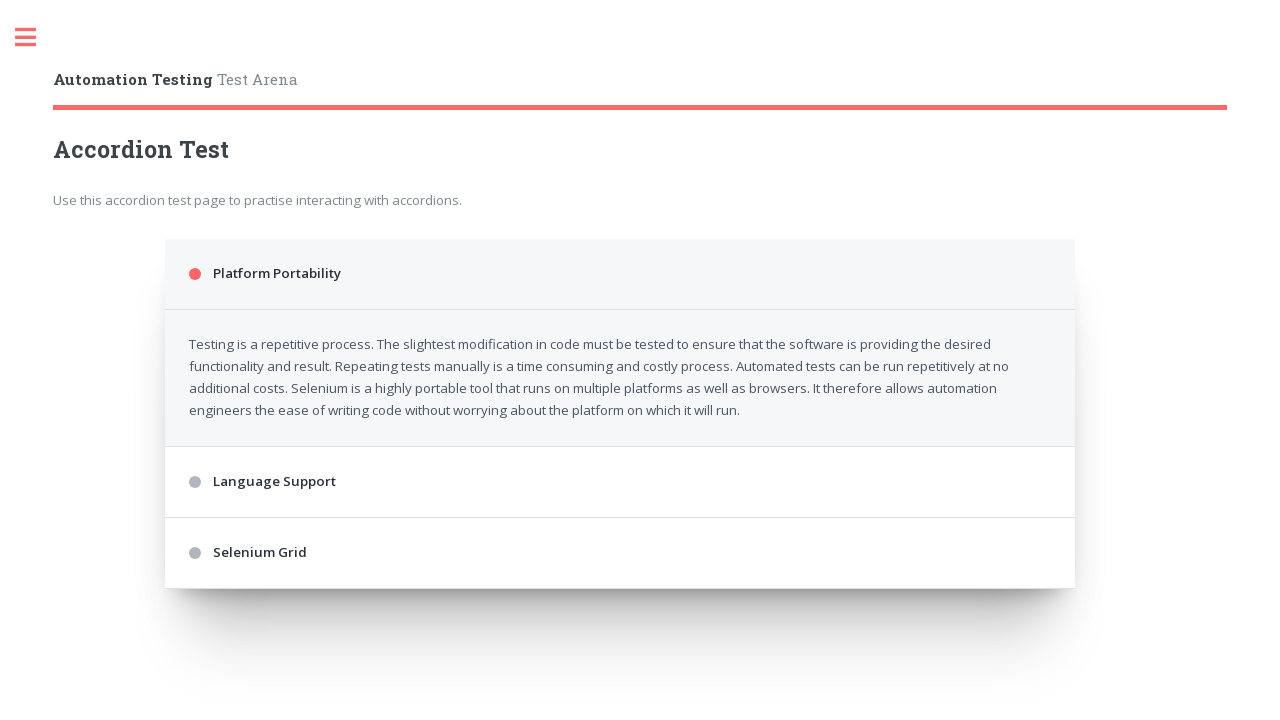